Navigates to Flipkart's homepage and verifies the page loads successfully

Starting URL: https://www.flipkart.com/

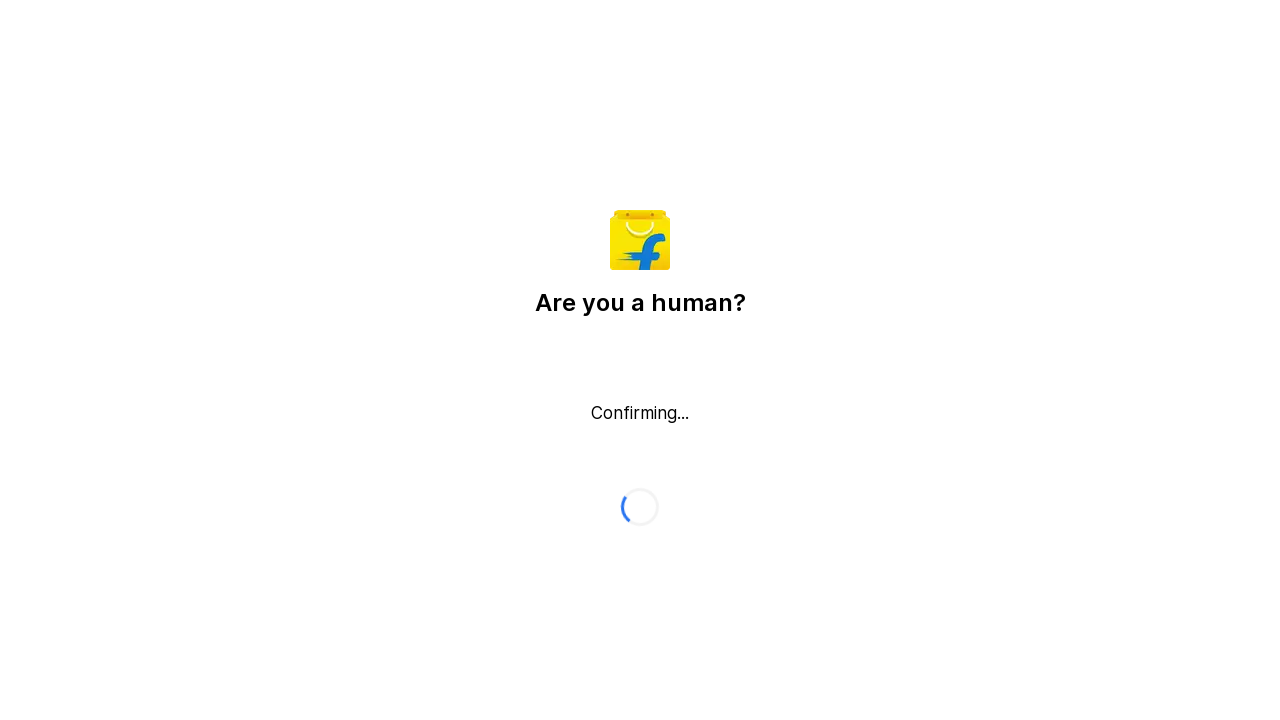

Waited for page to reach networkidle state
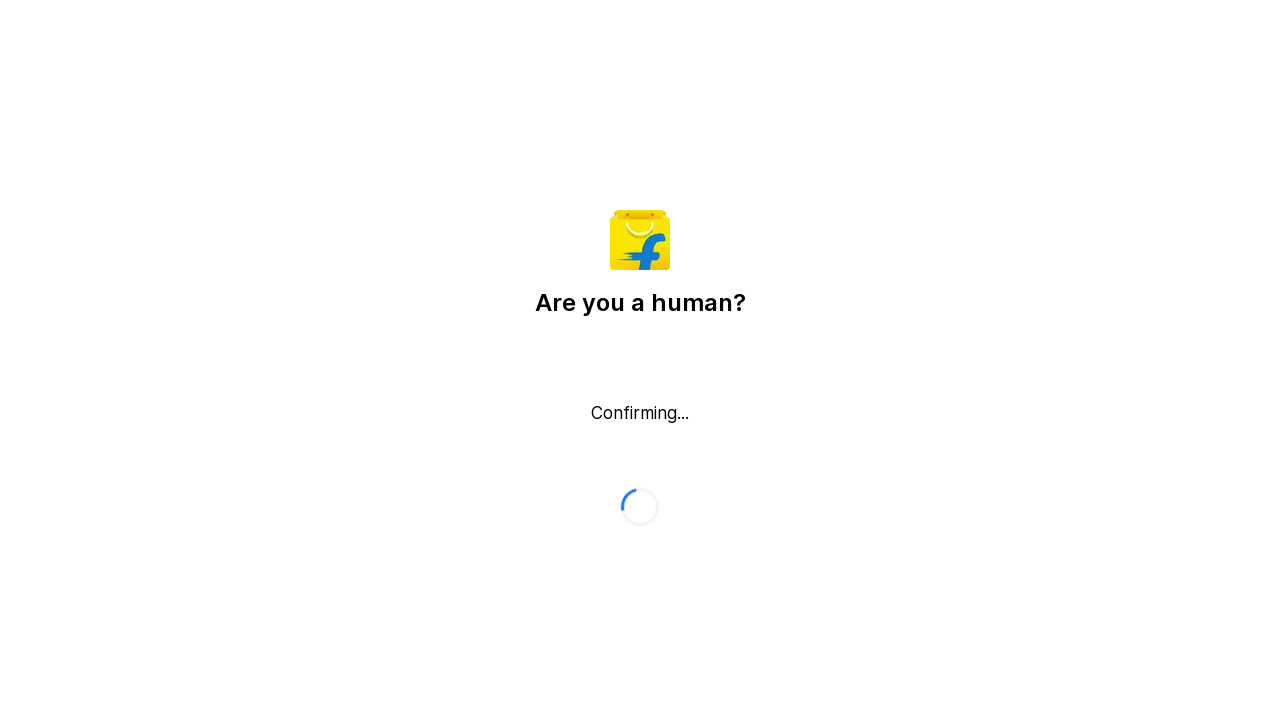

Verified body element is present on Flipkart homepage
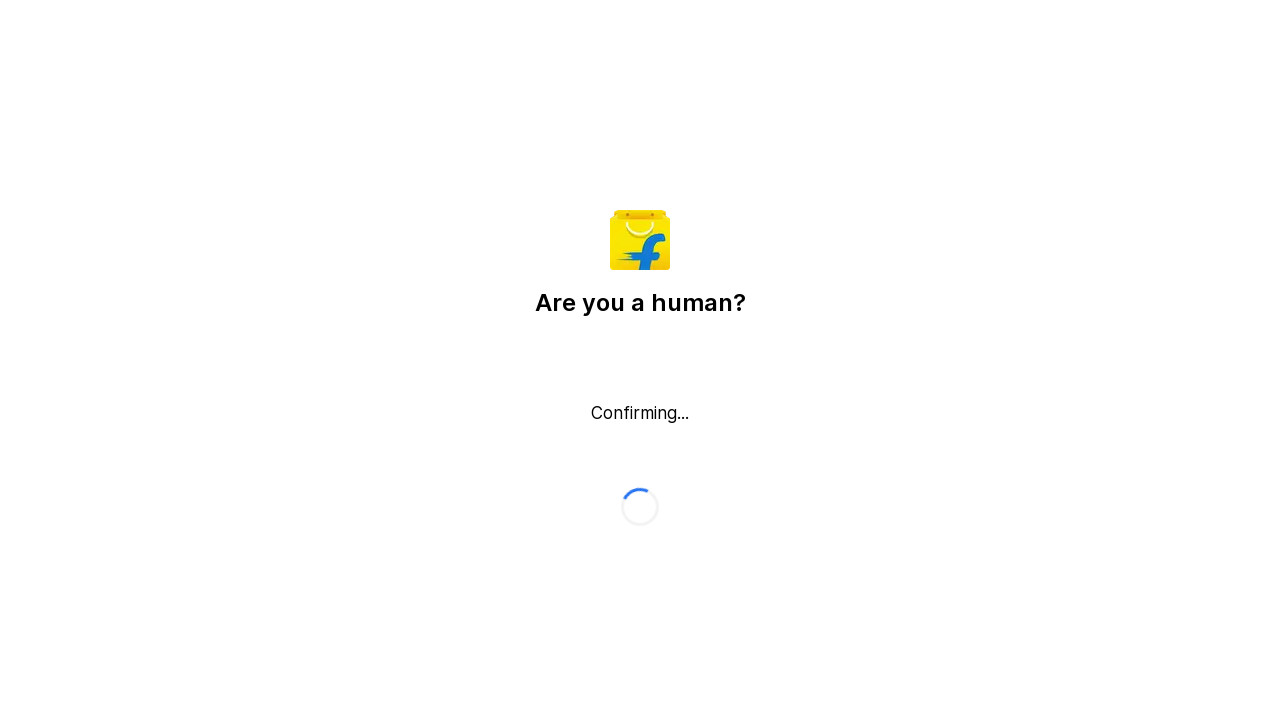

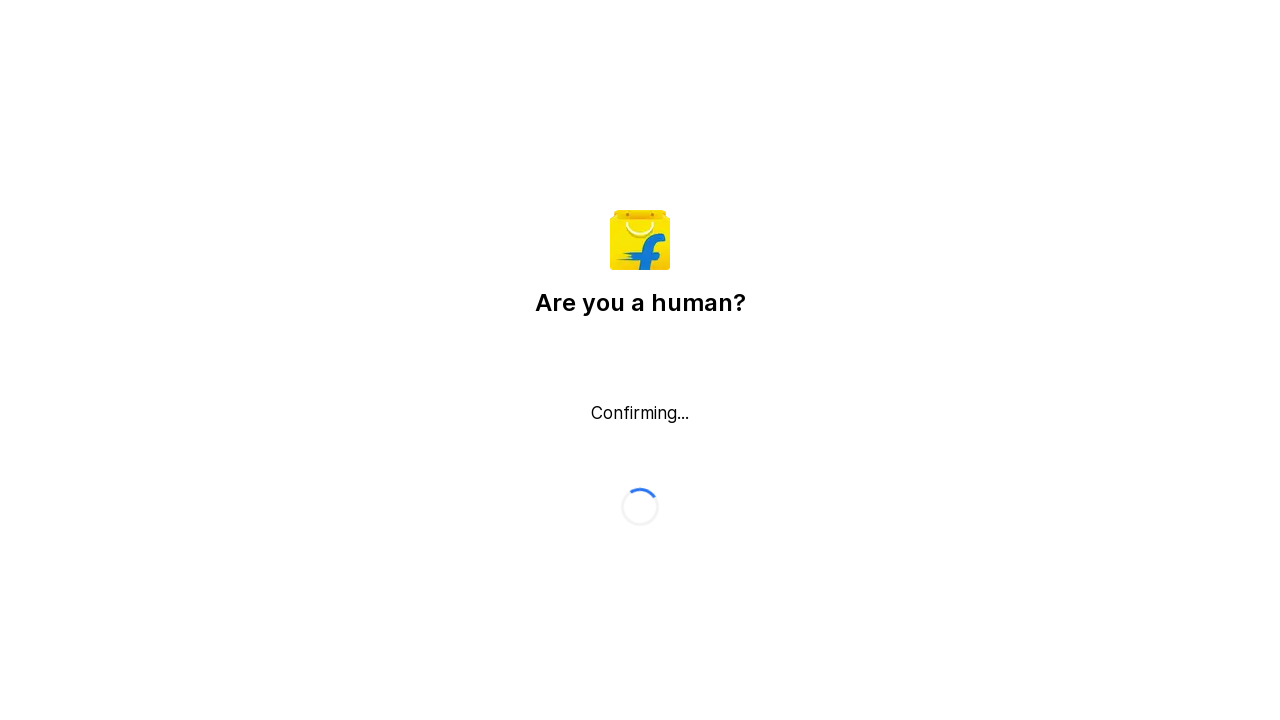